Tests dropdown selection functionality by navigating to the OrangeHRM trial signup page and selecting "India" from the country dropdown without using the Select class.

Starting URL: https://www.orangehrm.com/orangehrm-30-day-trial/

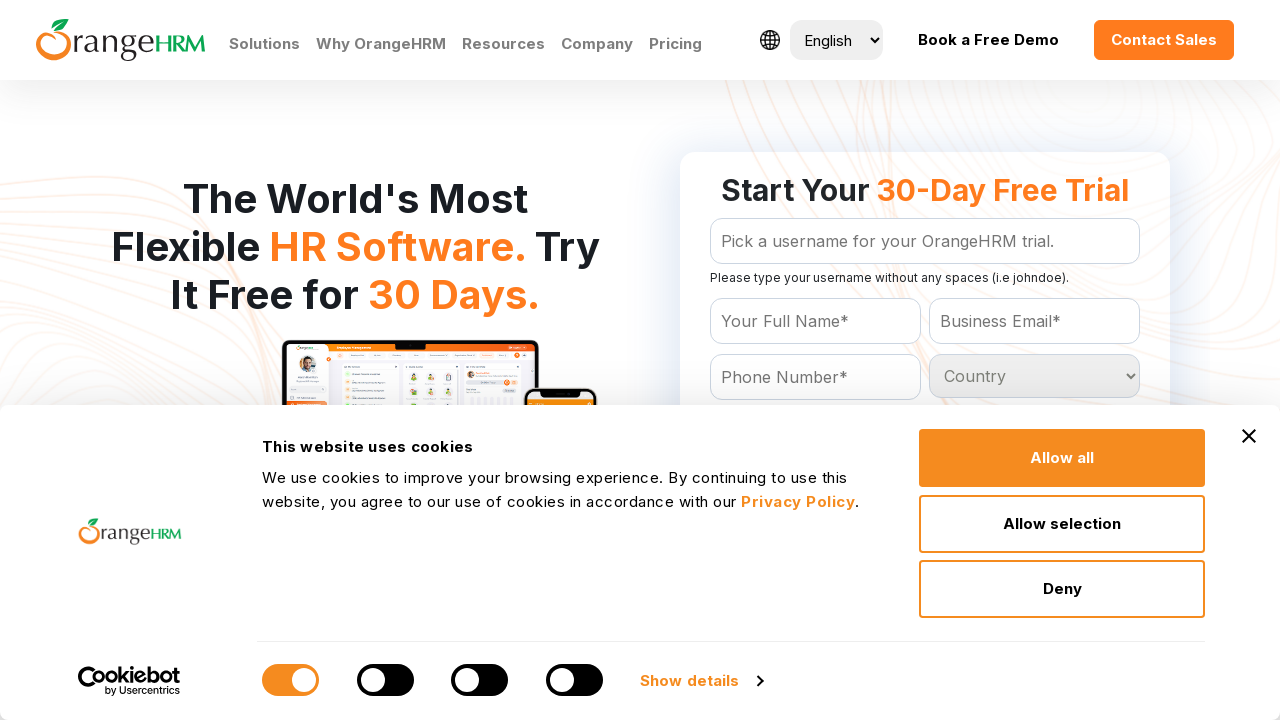

Waited for country dropdown to load
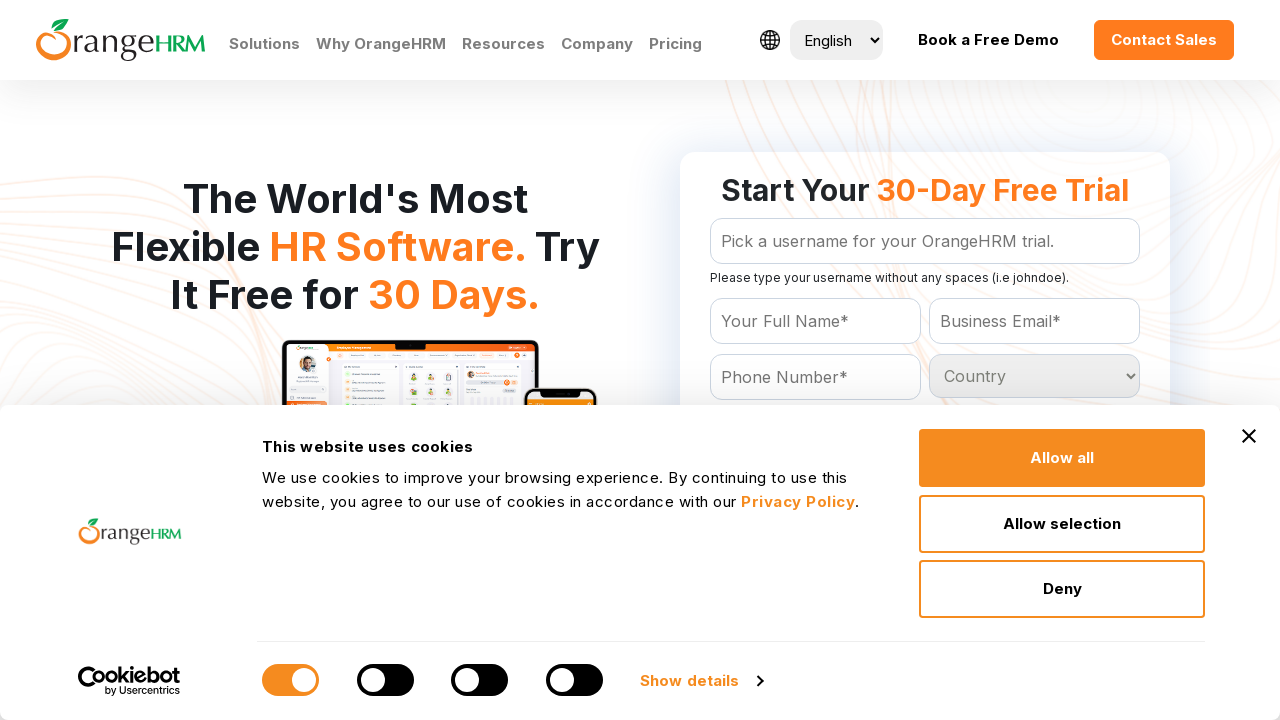

Selected 'India' from country dropdown on select#Form_getForm_Country
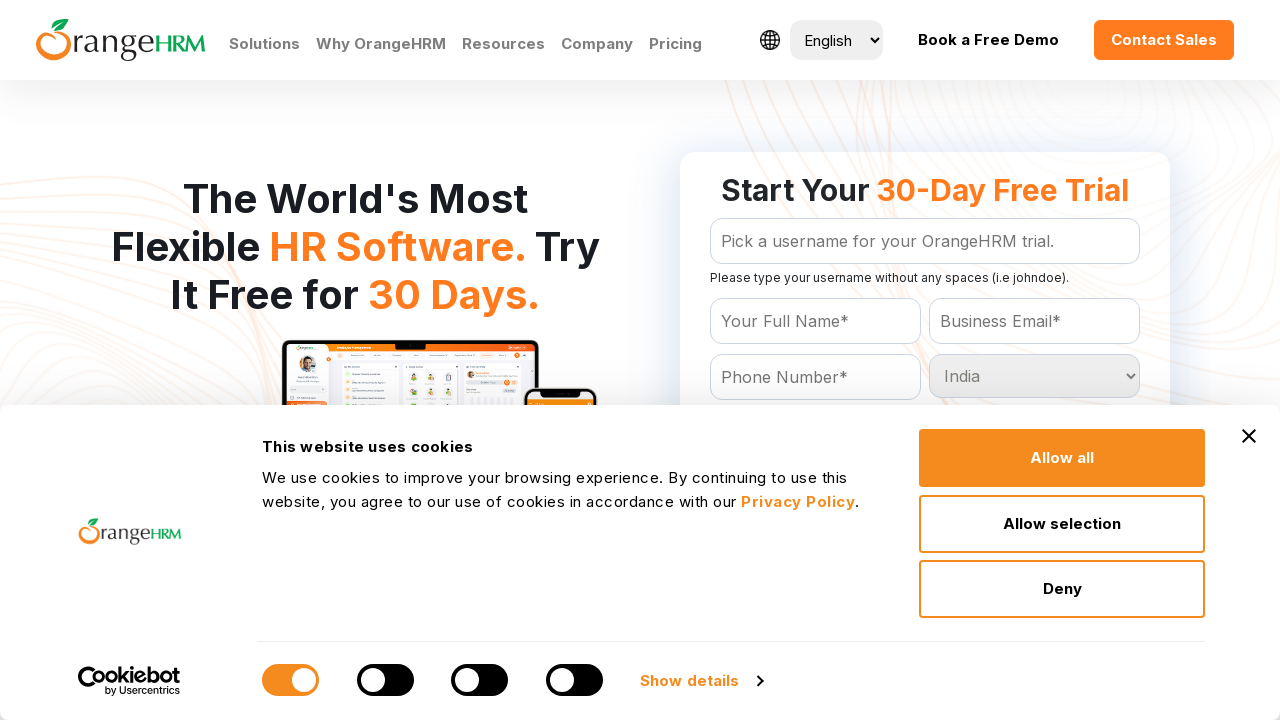

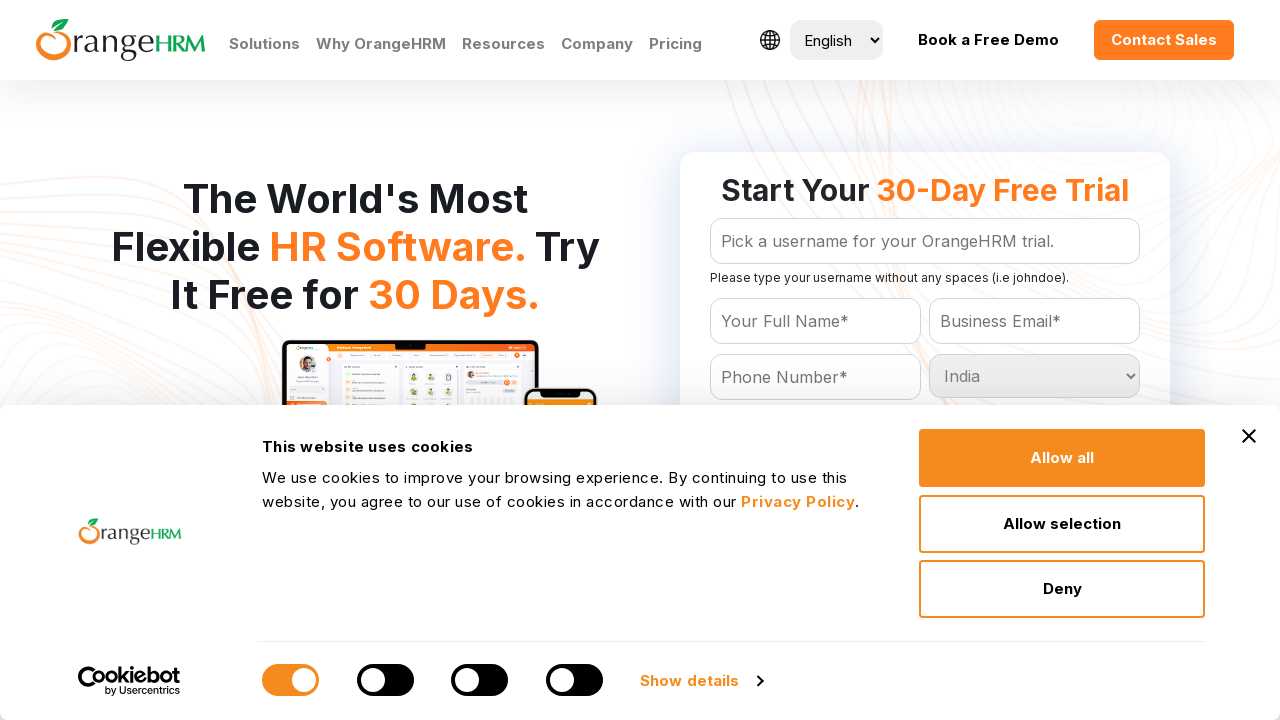